Tests dynamic loading functionality by clicking a start button and verifying the loaded content displays "Hello World!"

Starting URL: https://automationfc.github.io/dynamic-loading/

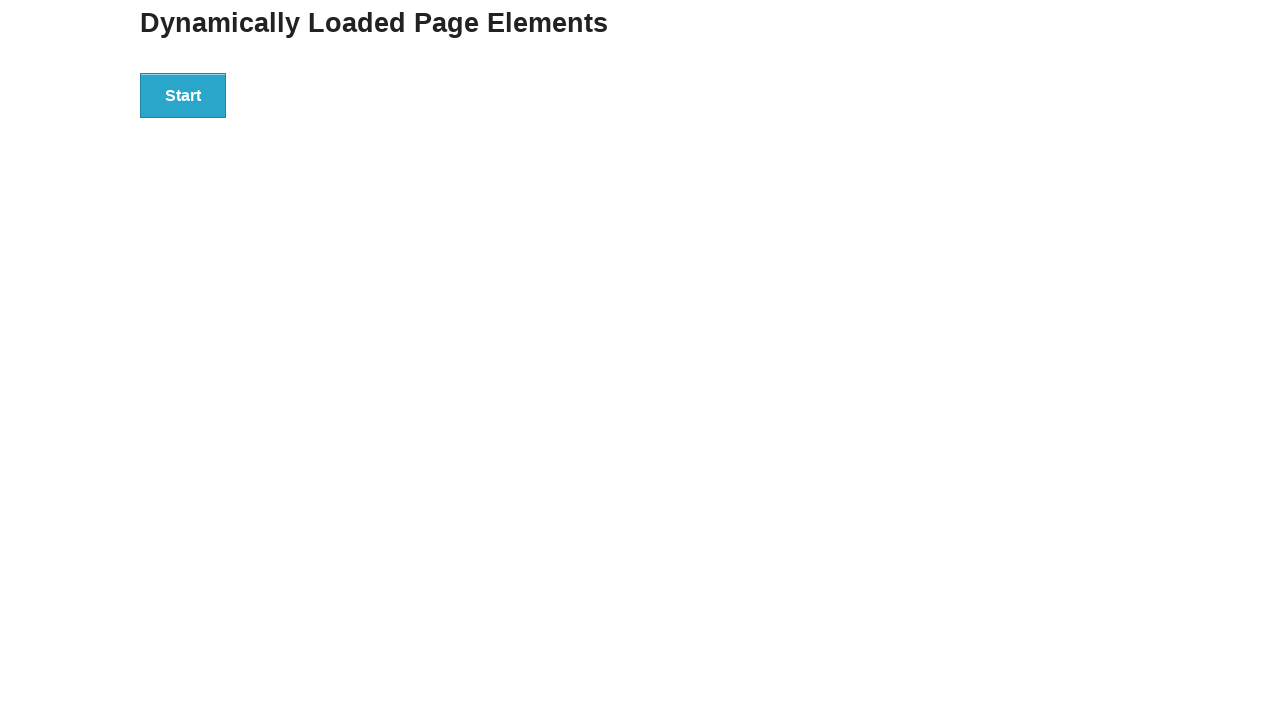

Clicked start button to trigger dynamic loading at (183, 95) on div#start>button
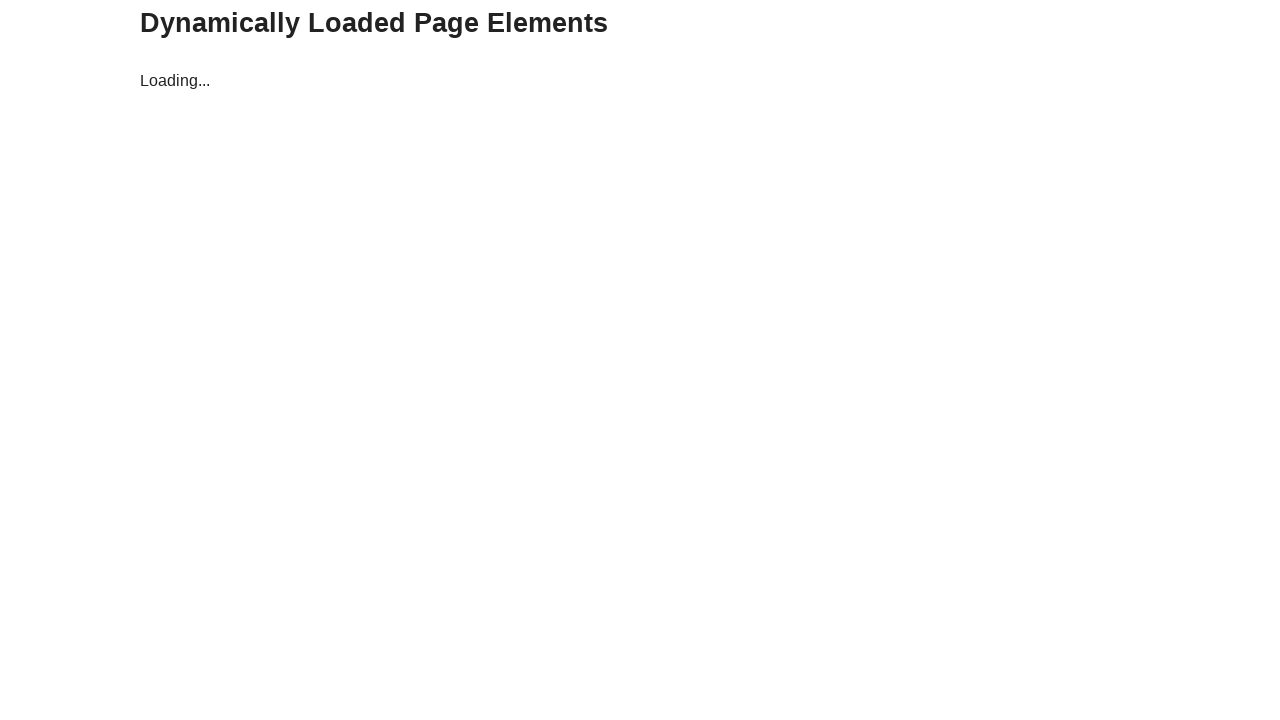

Waited for finish element (h4) to appear
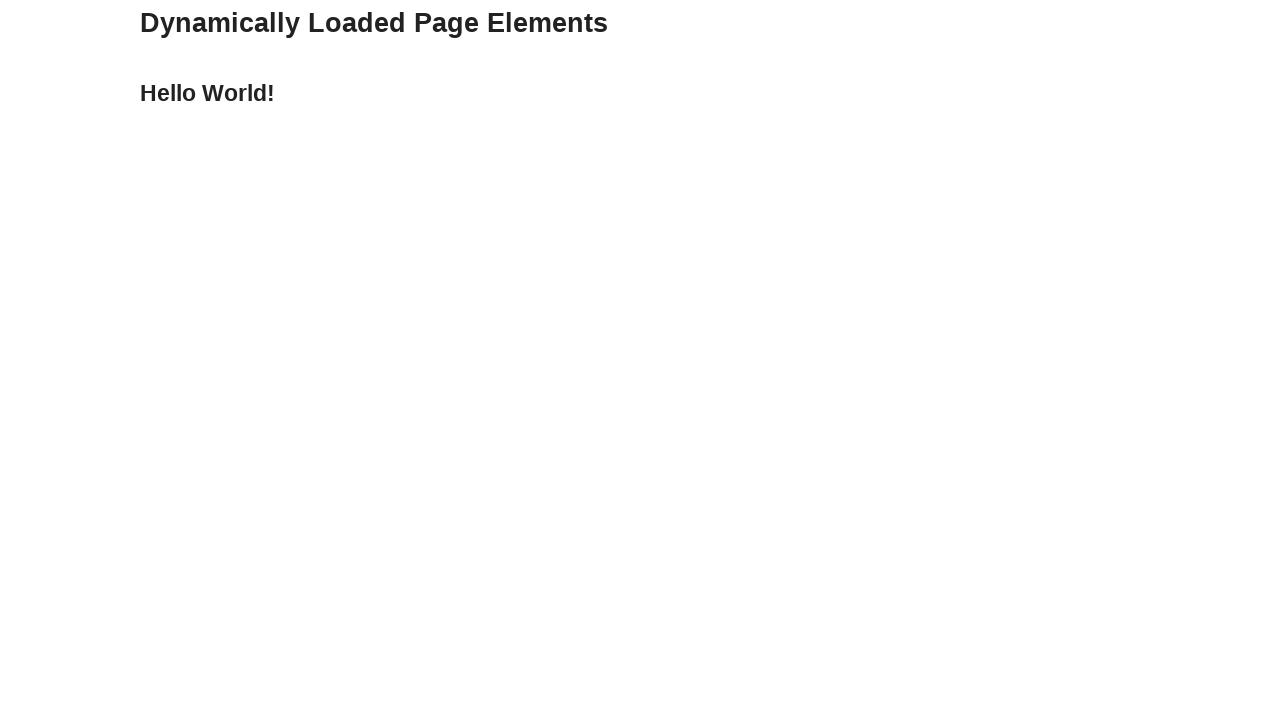

Verified that loaded content displays 'Hello World!'
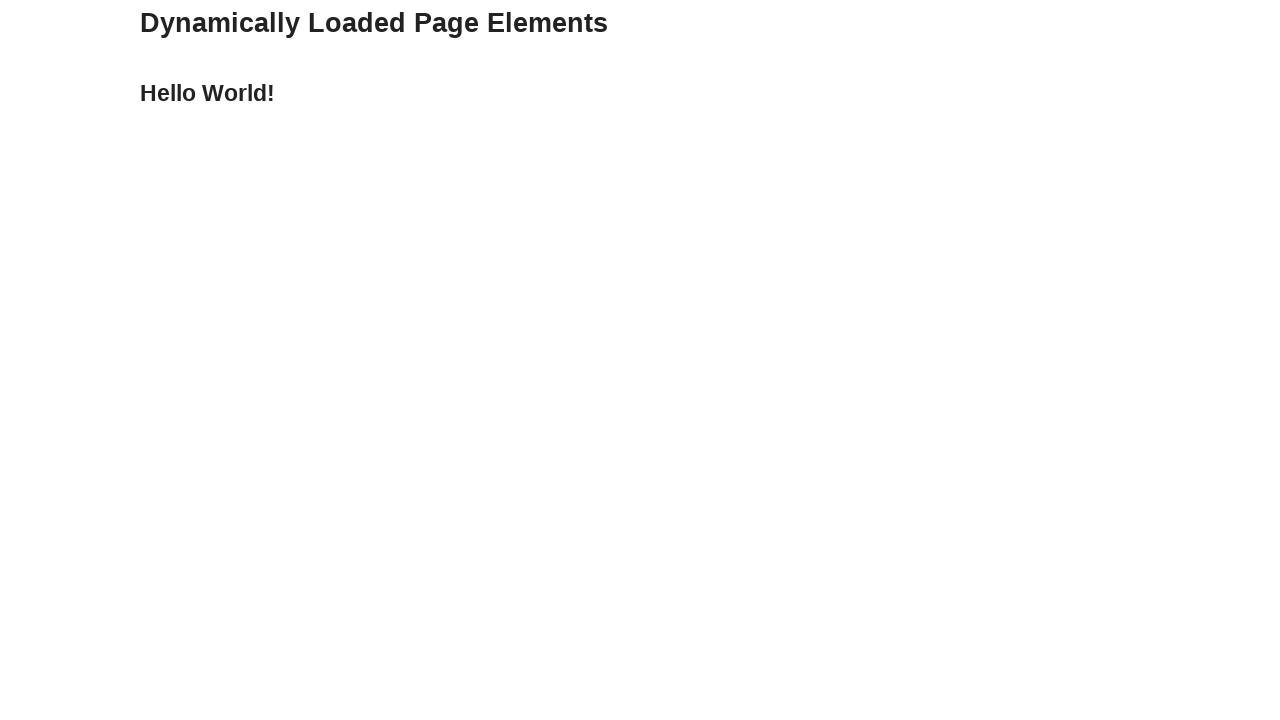

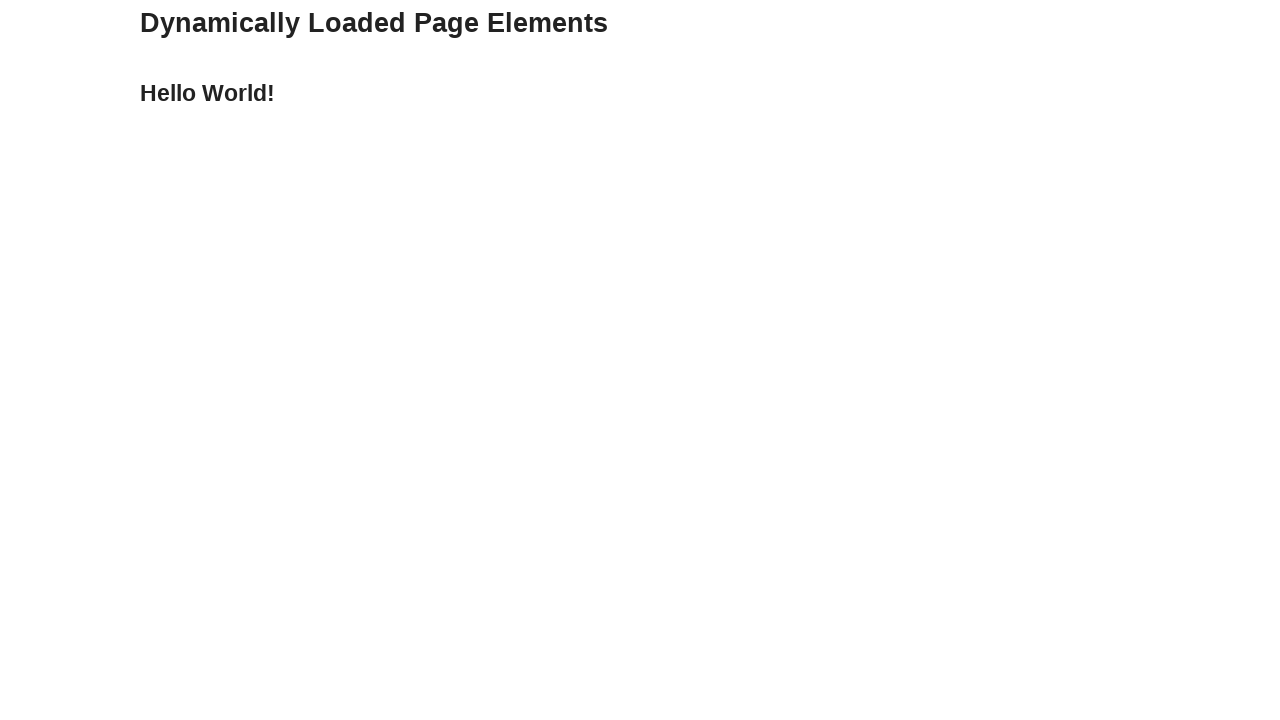